Tests iframe and alert handling on W3Schools tryit editor by switching to iframe, clicking a button to trigger an alert, and accepting the alert

Starting URL: https://www.w3schools.com/jsref/tryit.asp?filename=tryjsref_alert

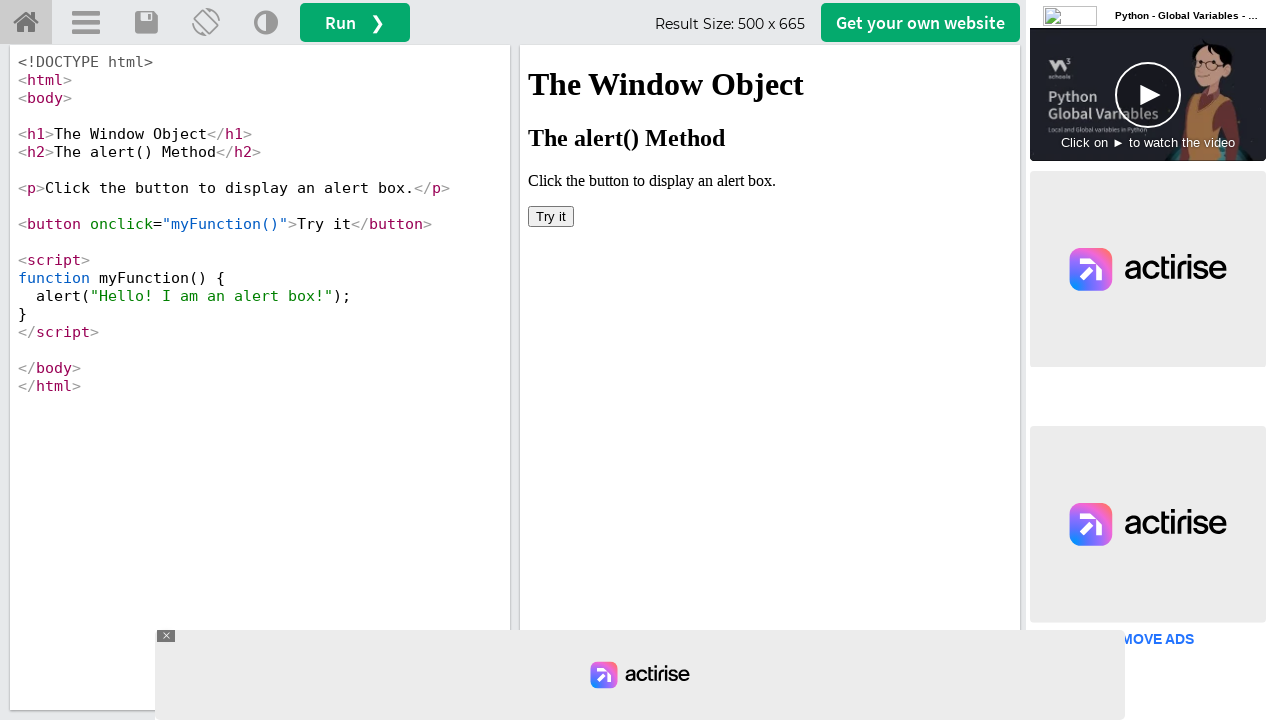

Located iframe with id 'iframeResult'
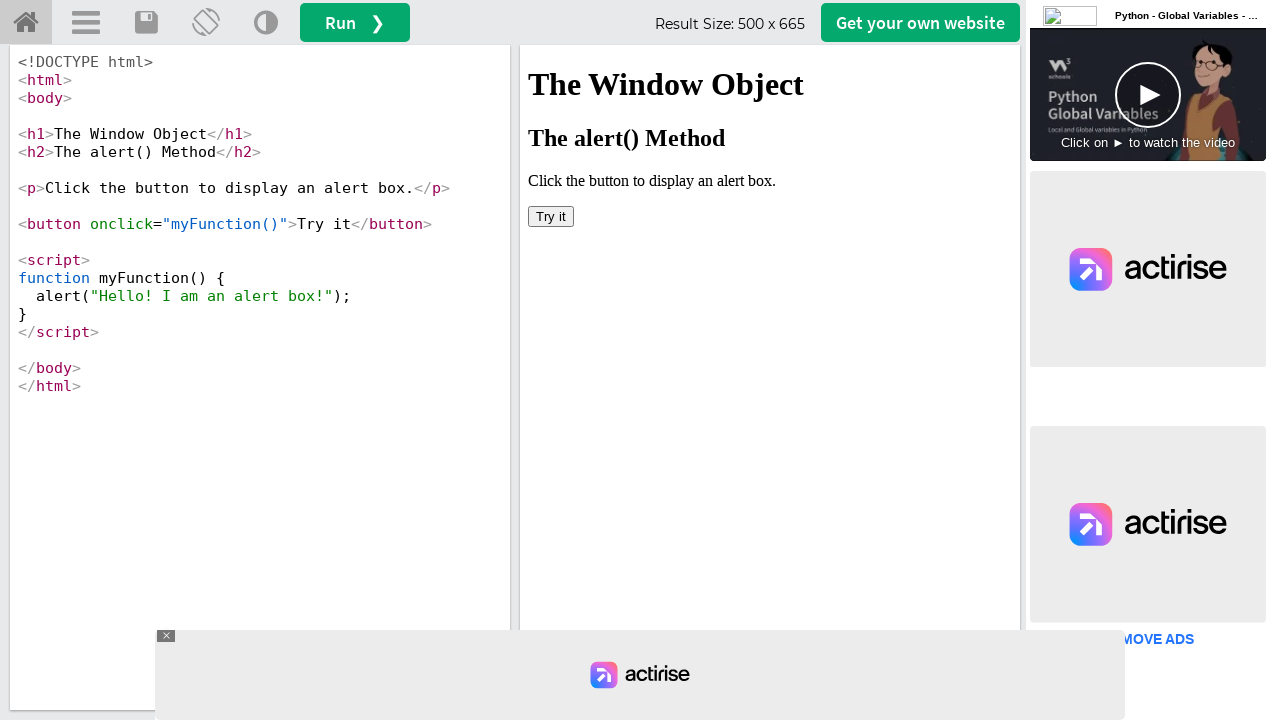

Clicked 'Try it' button inside iframe to trigger alert at (551, 216) on #iframeResult >> internal:control=enter-frame >> xpath=//button[text()='Try it']
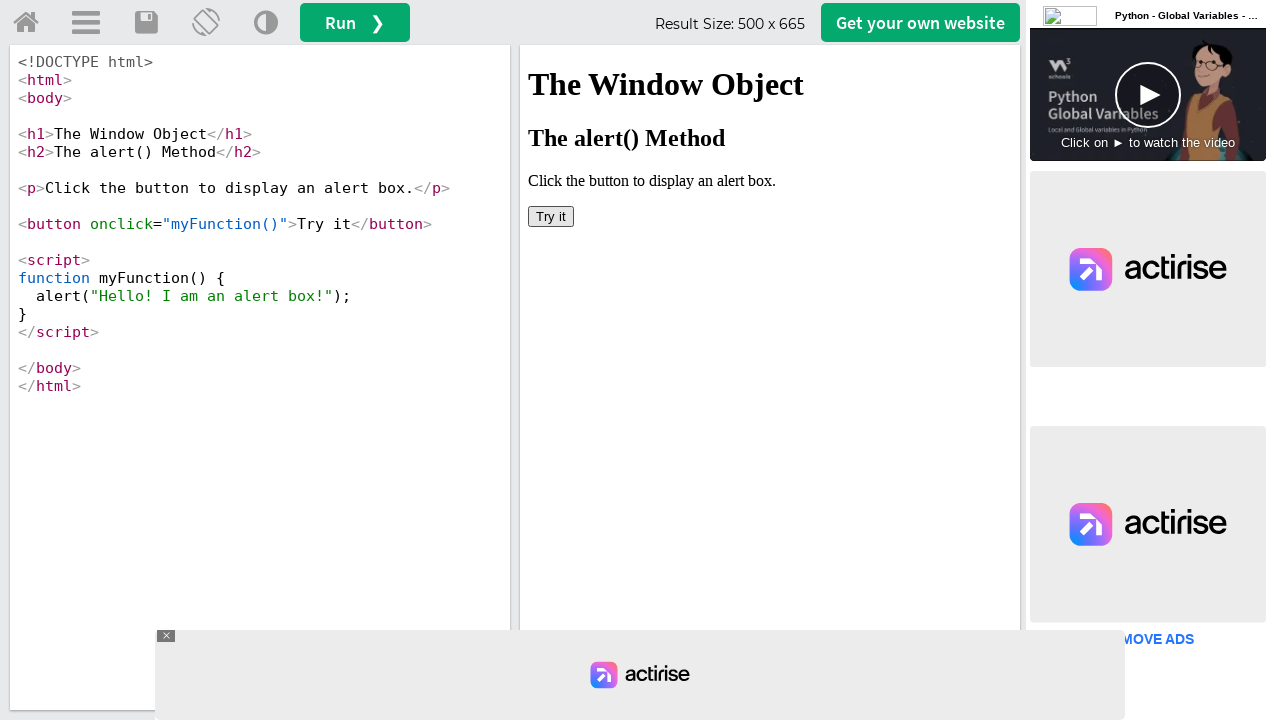

Set up alert dialog handler to accept alerts
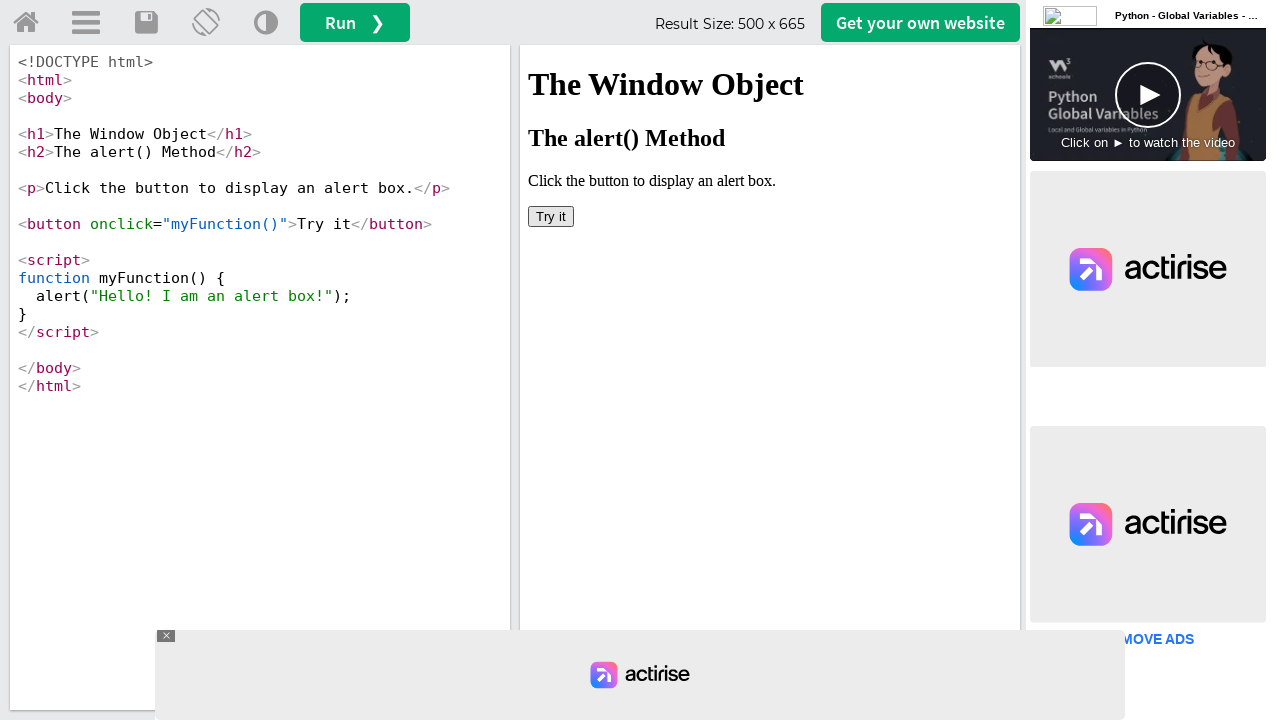

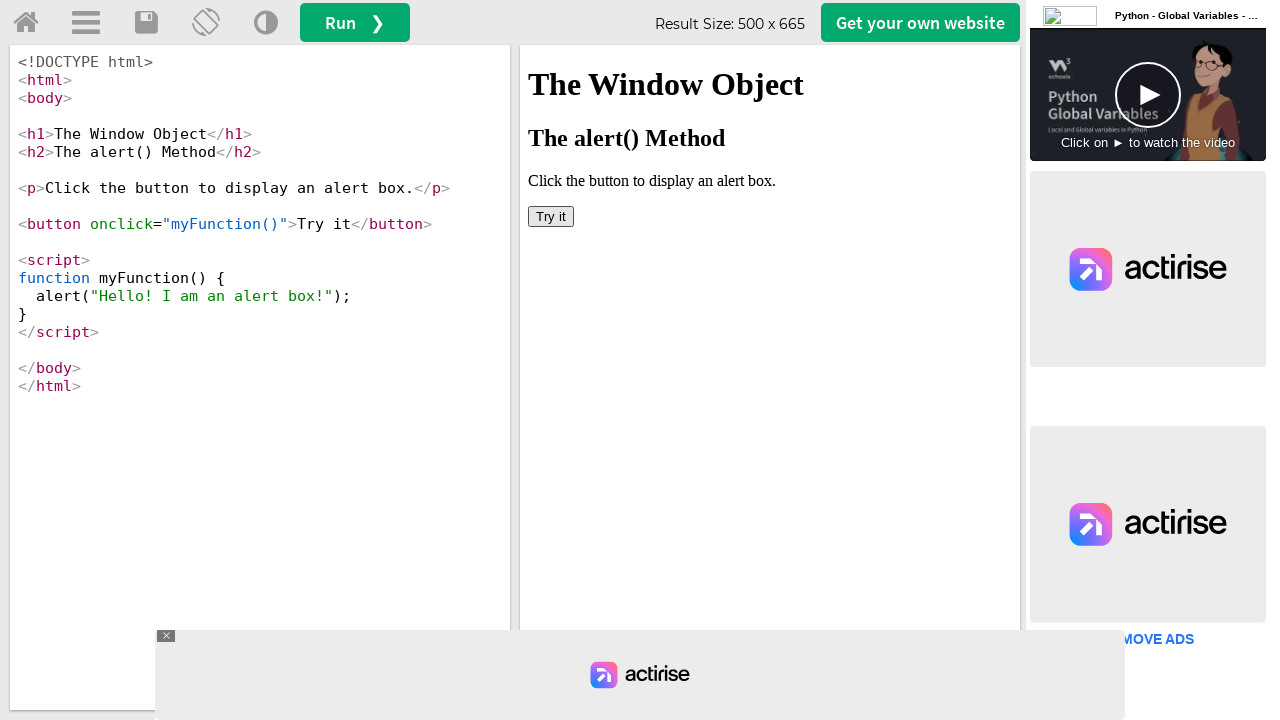